Navigates to the Rahul Shetty Academy Selenium Practice e-commerce website and waits for the page to load.

Starting URL: https://rahulshettyacademy.com/seleniumPractise/

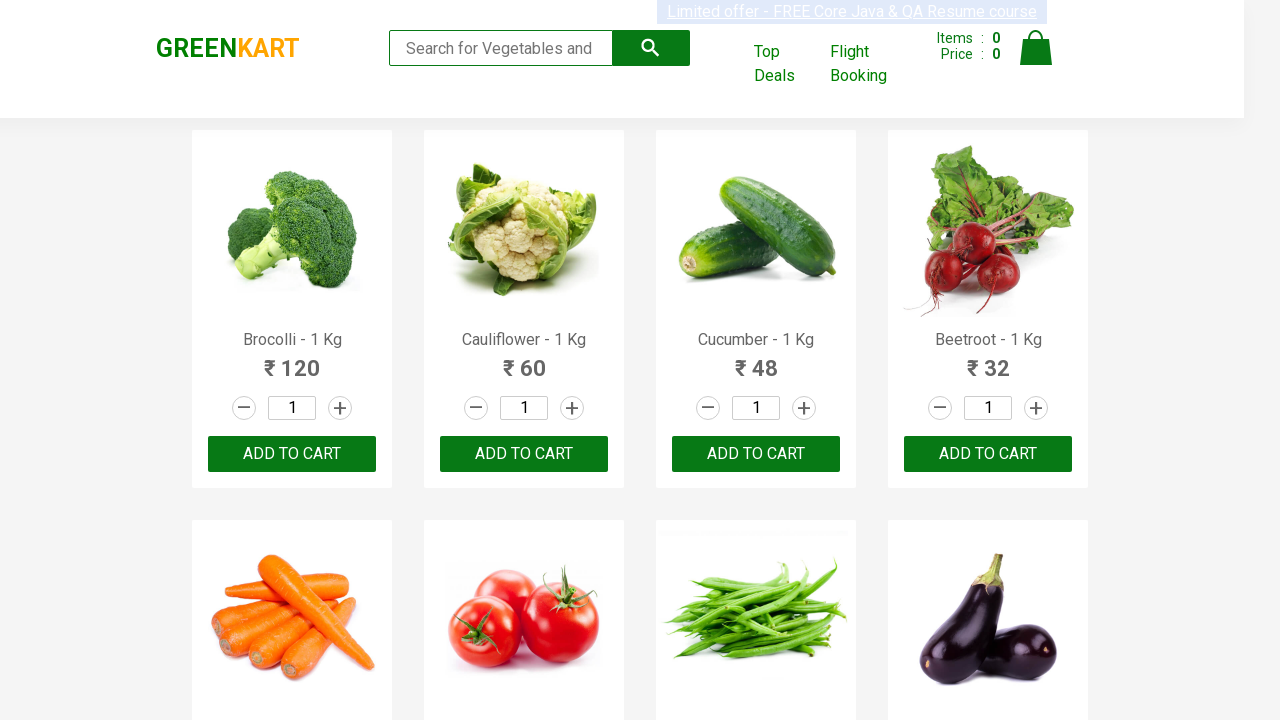

Page loaded - DOM content loaded
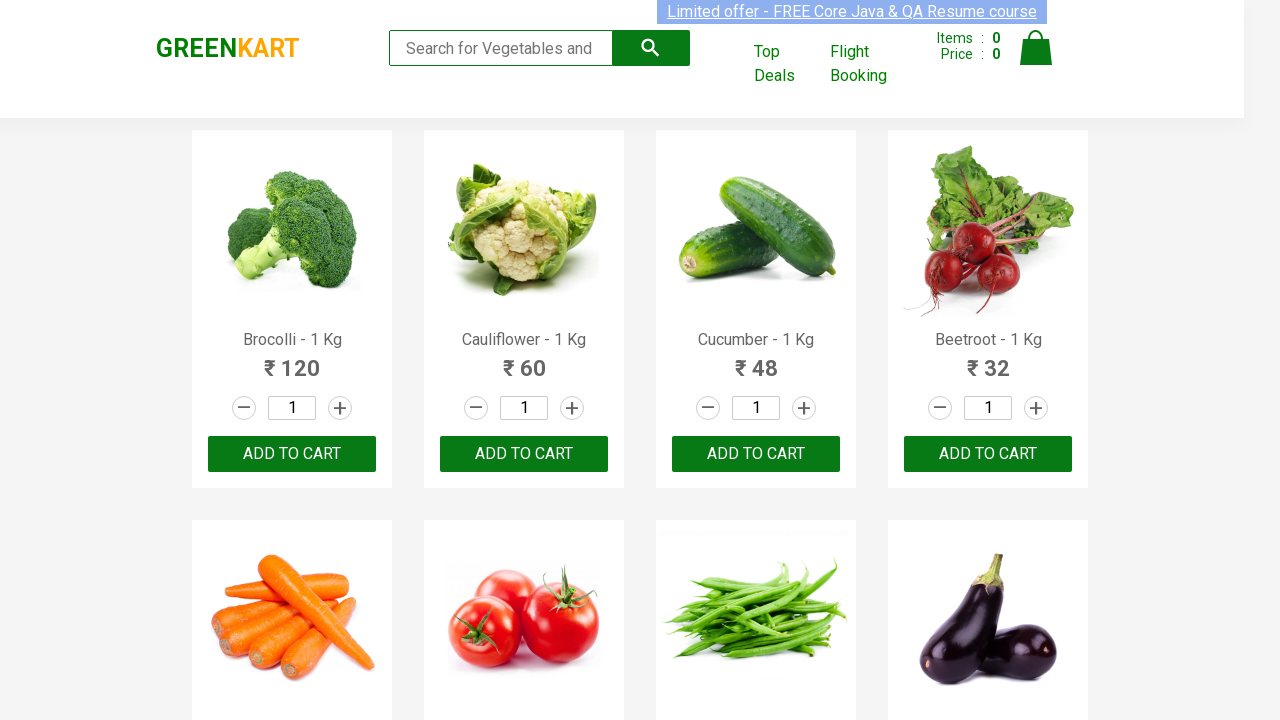

Brand element visible - main content loaded on Rahul Shetty Academy e-commerce site
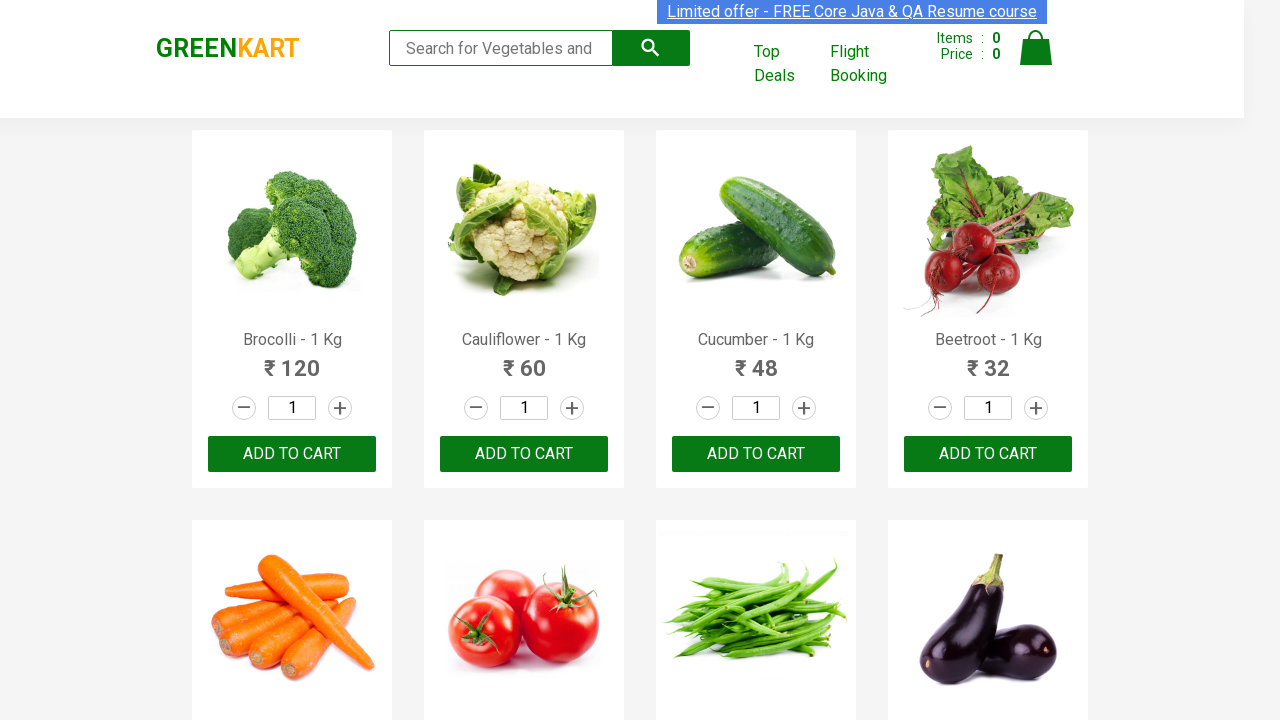

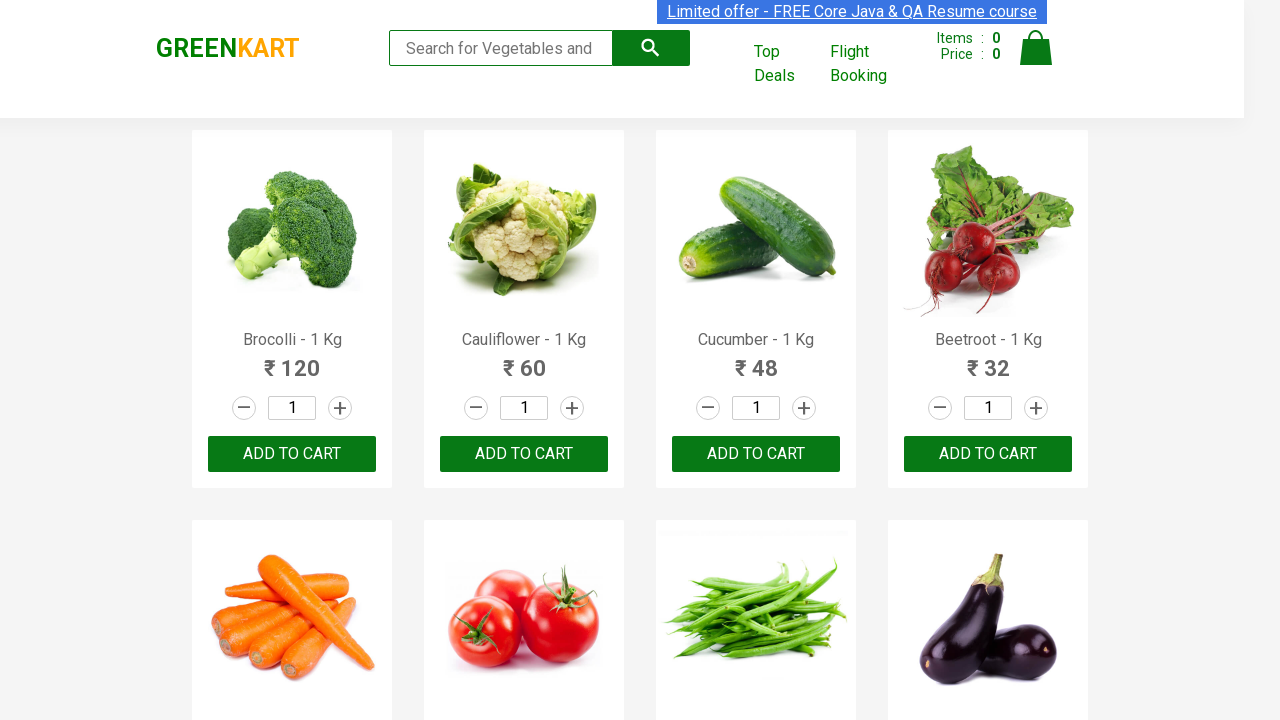